Fills out a text box form with user information including full name, email, and addresses, then submits the form

Starting URL: https://demoqa.com/text-box

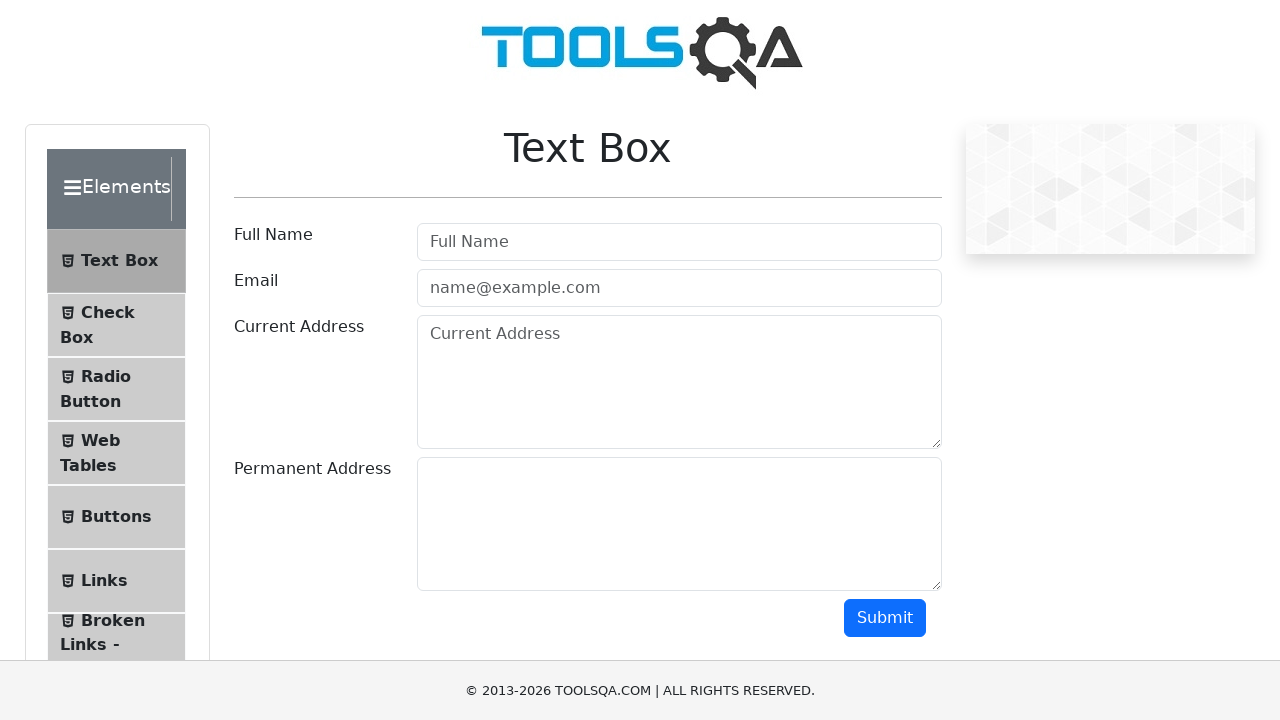

Filled Full Name field with 'Vincent' on //input[@placeholder='Full Name']
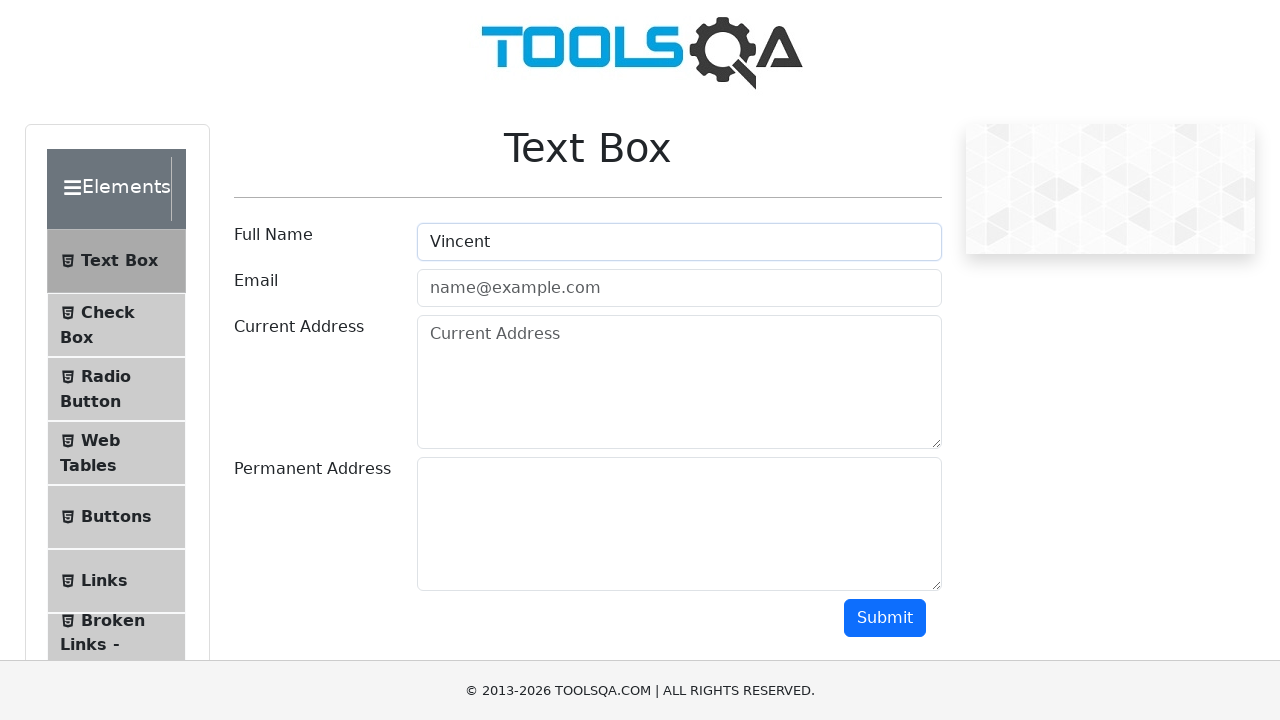

Filled email field with 'vincent@gmail.com' on //input[@placeholder='name@example.com']
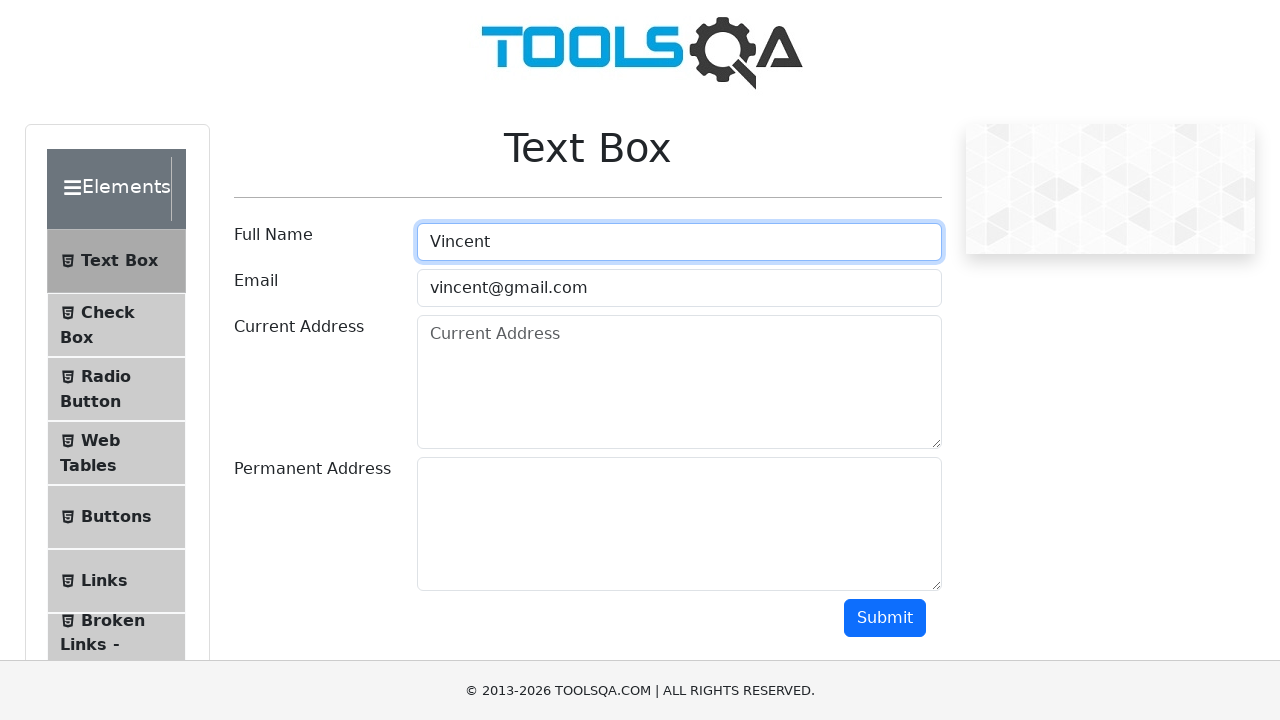

Filled current address field with 'KĐT Nam Trung Yên, P. Yên Hòa, Q. Cầu Giấy, TP Hà Nội' on //textarea[@id='currentAddress']
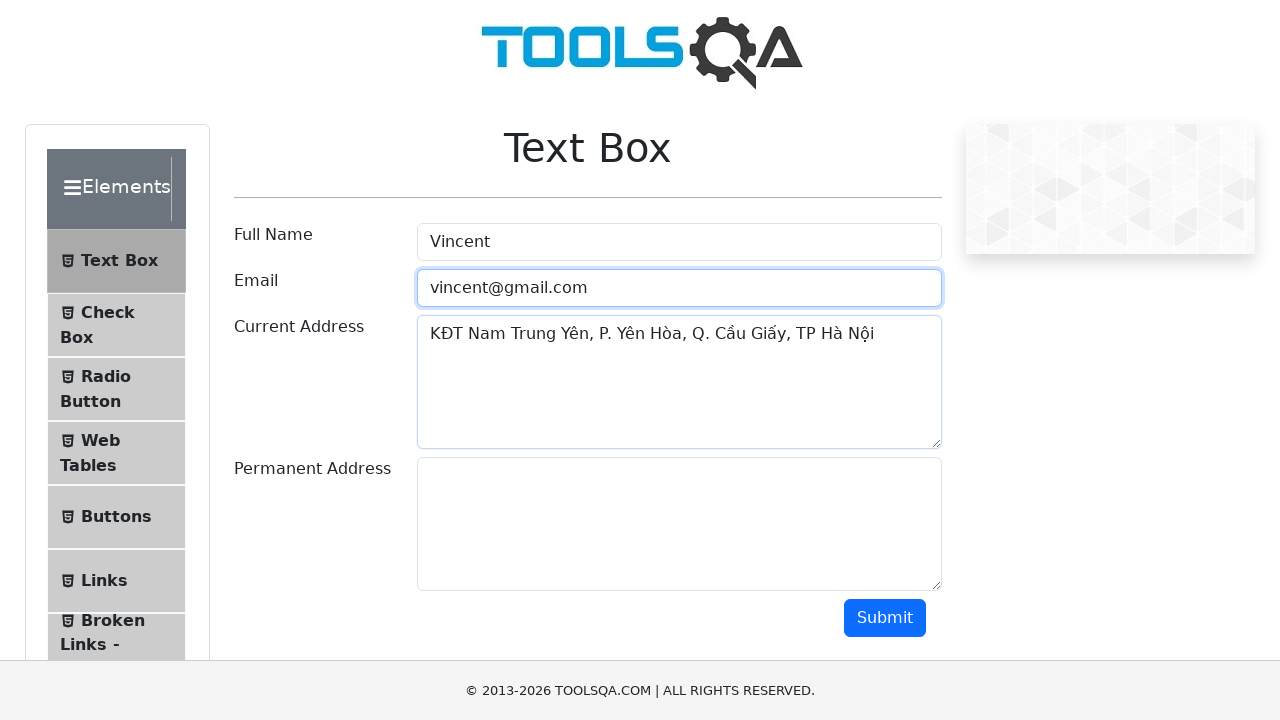

Filled permanent address field with 'Q. Cầu Giấy, TP Hà Nội' on //textarea[@id='permanentAddress']
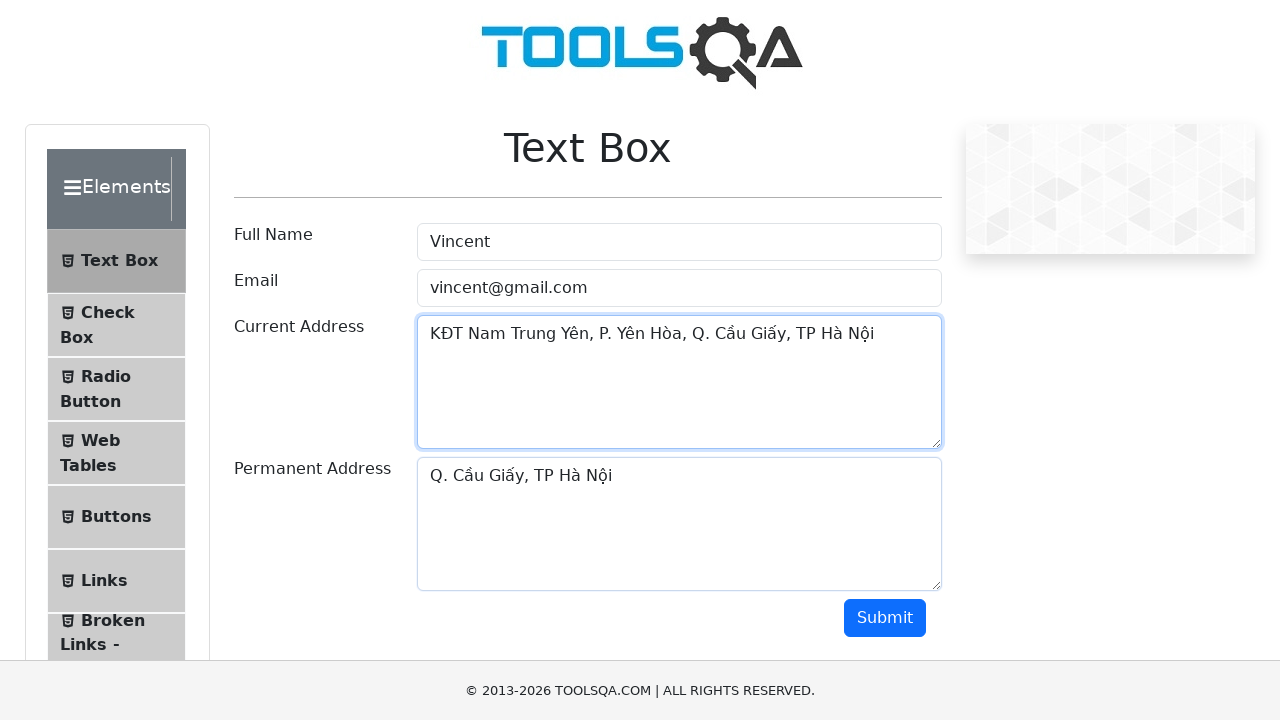

Clicked submit button to submit user form at (885, 618) on xpath=//button[@id='submit']
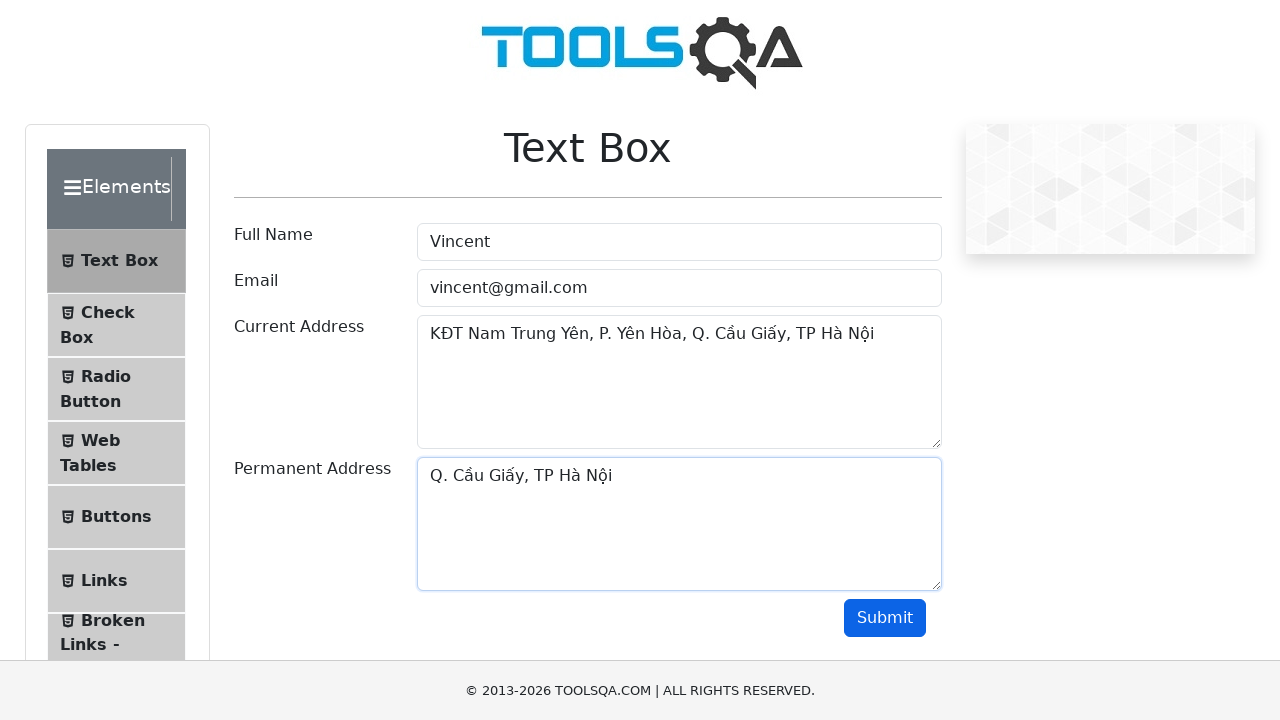

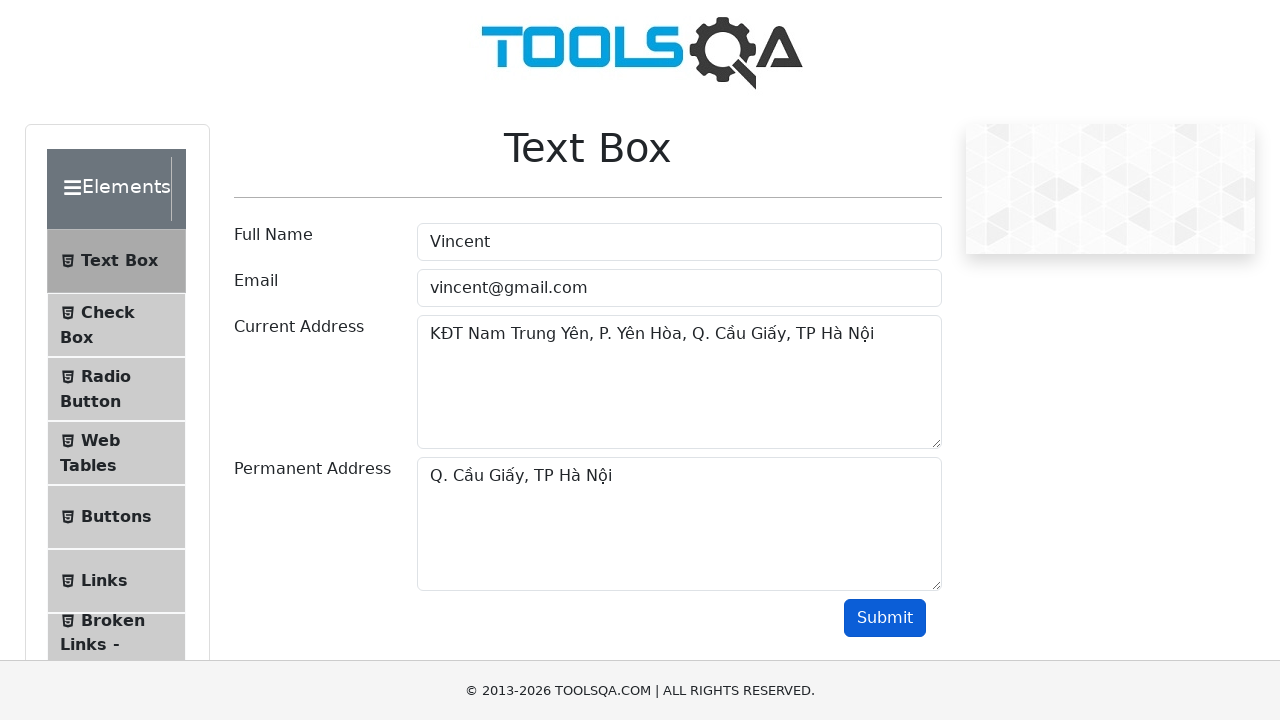